Tests dynamic page loading by clicking on Example 7 link and waiting for the page title to change to "Dynamic title"

Starting URL: https://practice.cydeo.com/dynamic_loading

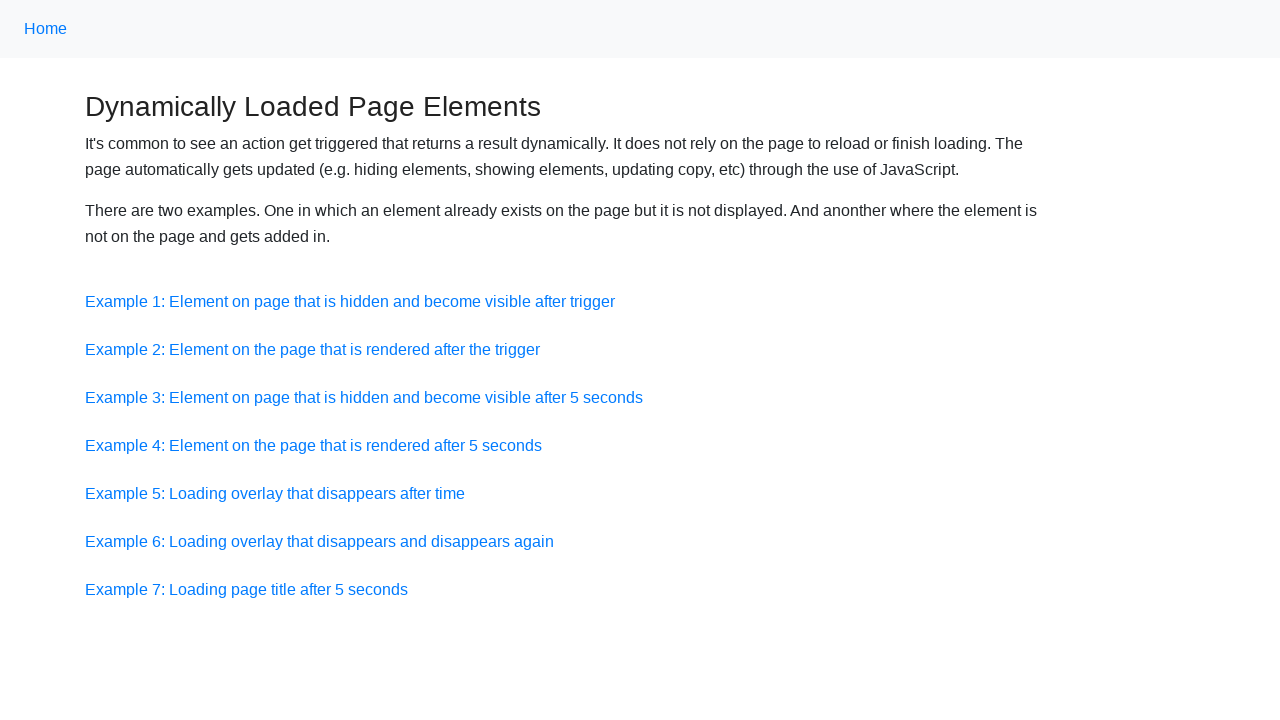

Clicked on Example 7 link at (246, 589) on a:has-text('Example 7')
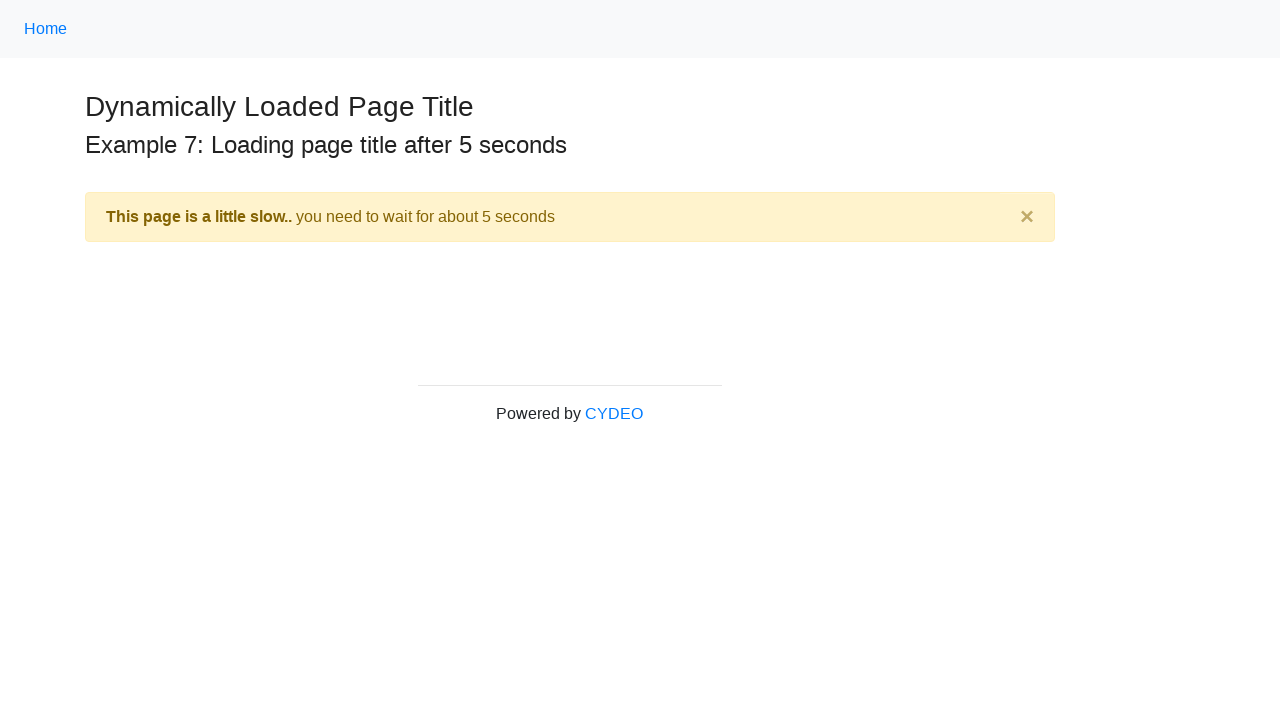

Waited for page title to change to 'Dynamic title'
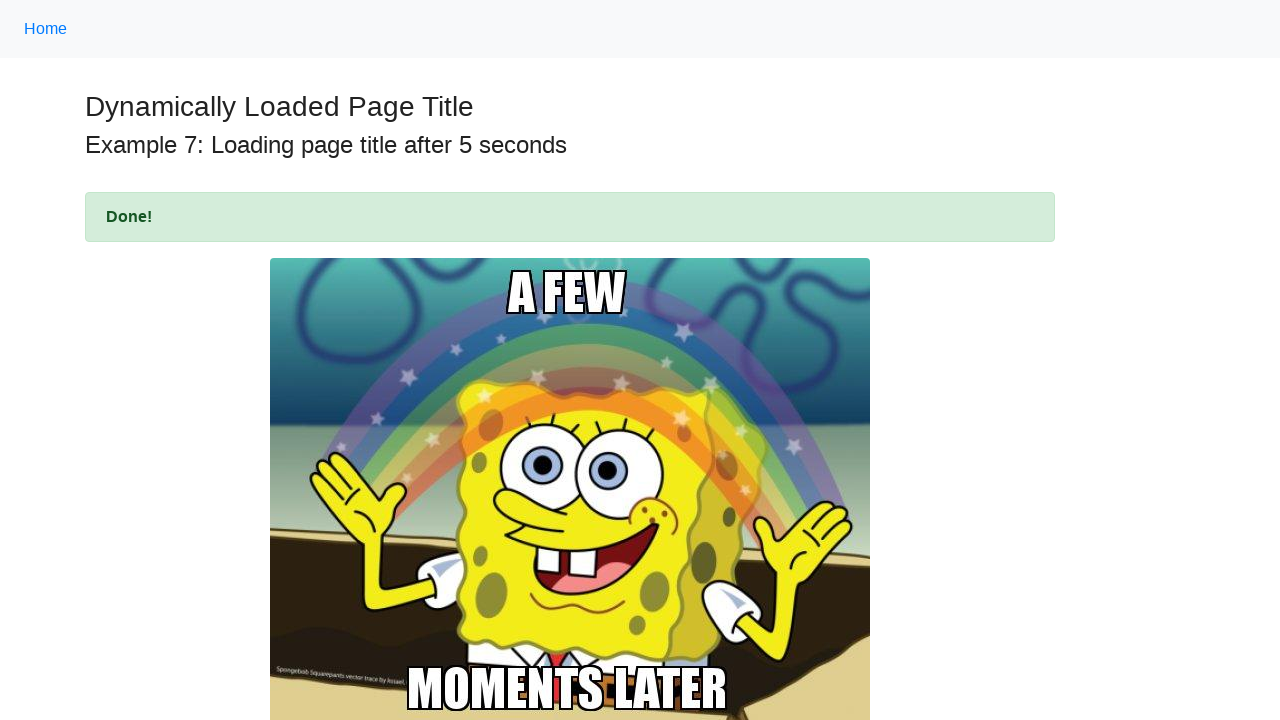

Verified page title is 'Dynamic title'
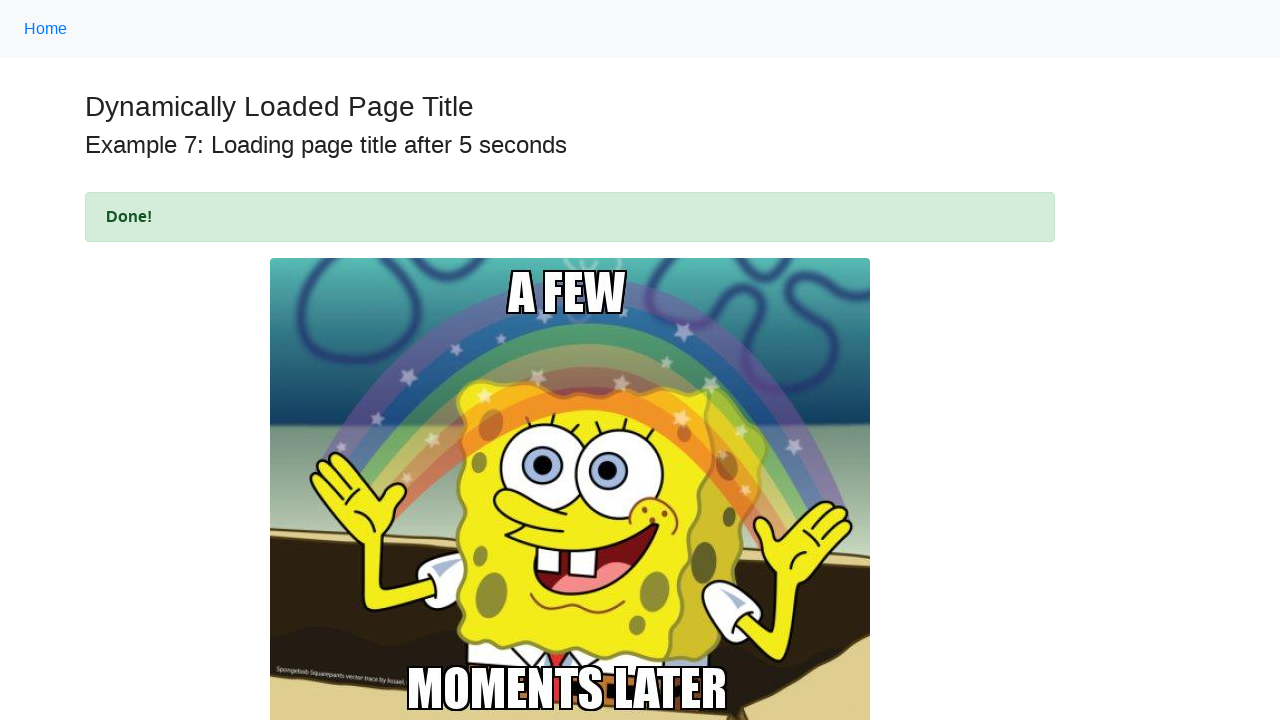

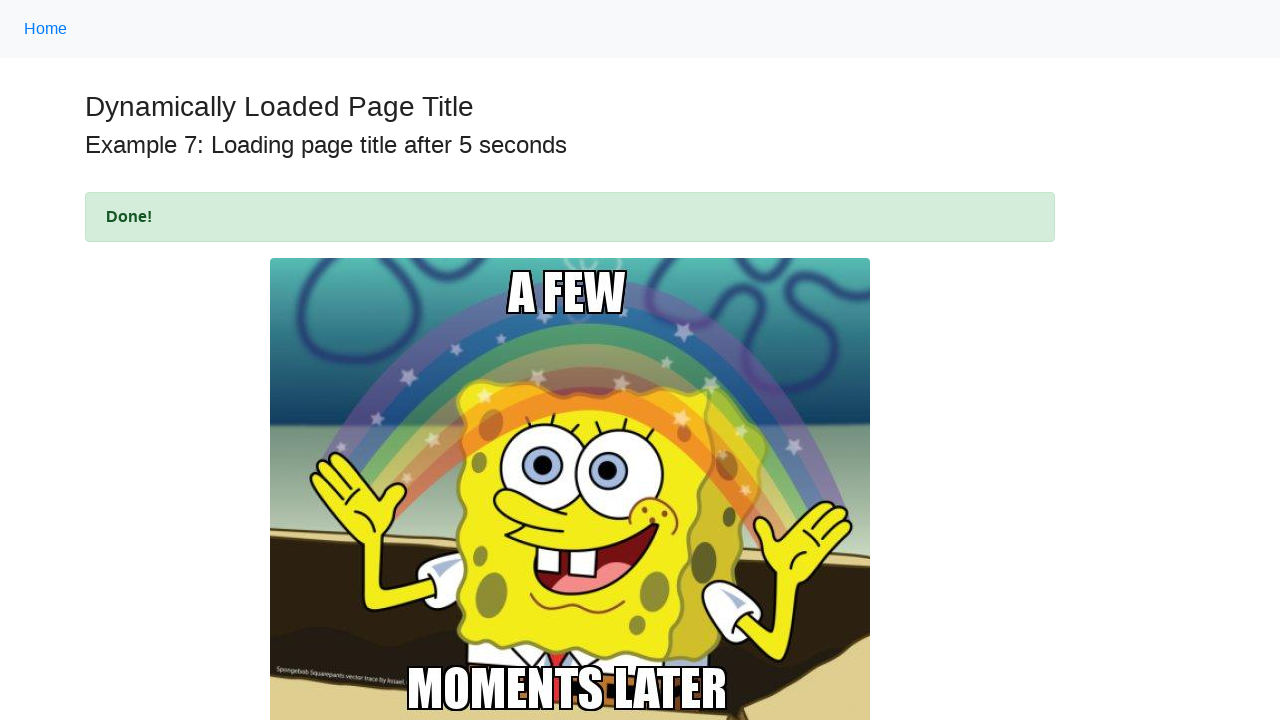